Tests that clicking Clear completed removes completed items from the list

Starting URL: https://demo.playwright.dev/todomvc

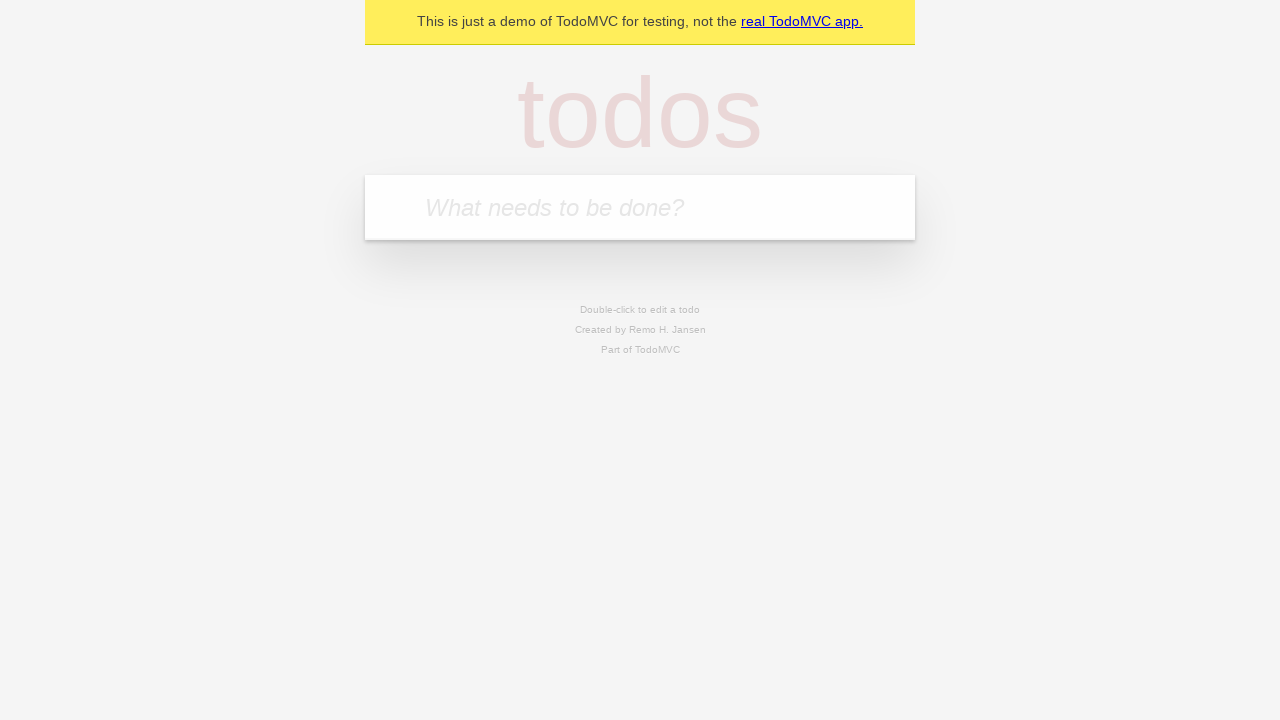

Located input field for new todos
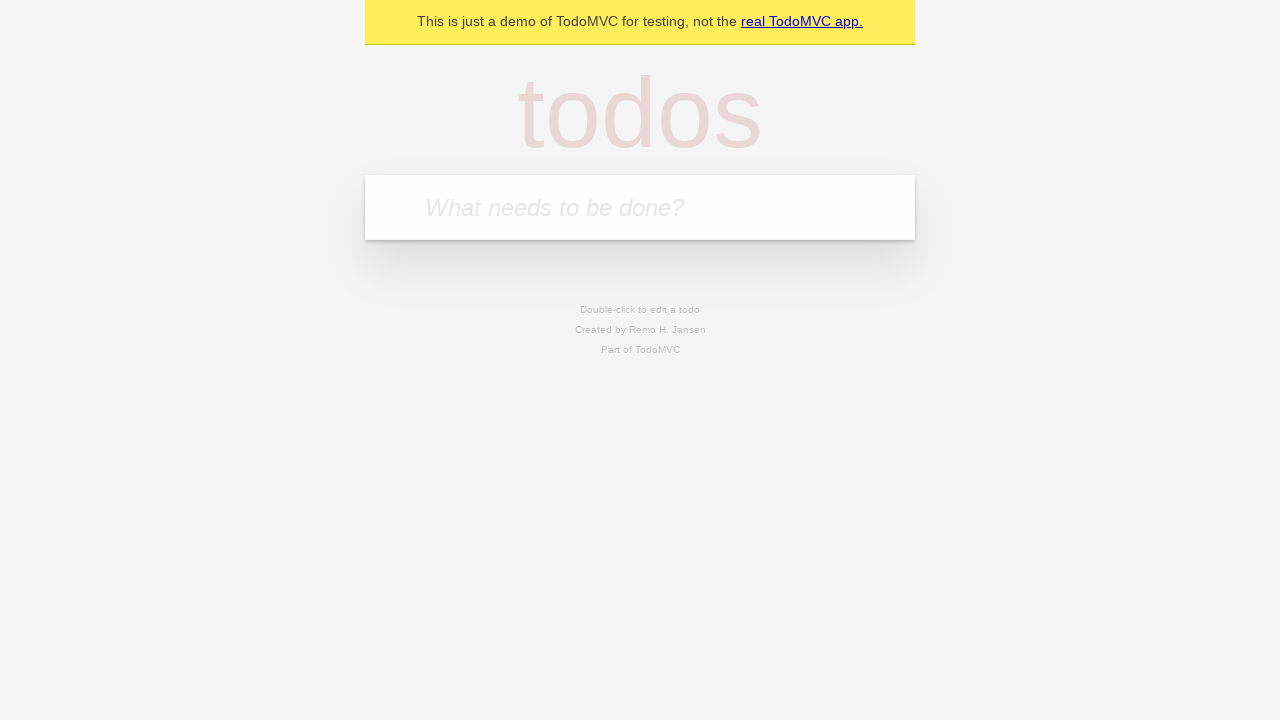

Filled todo input with 'buy some cheese' on internal:attr=[placeholder="What needs to be done?"i]
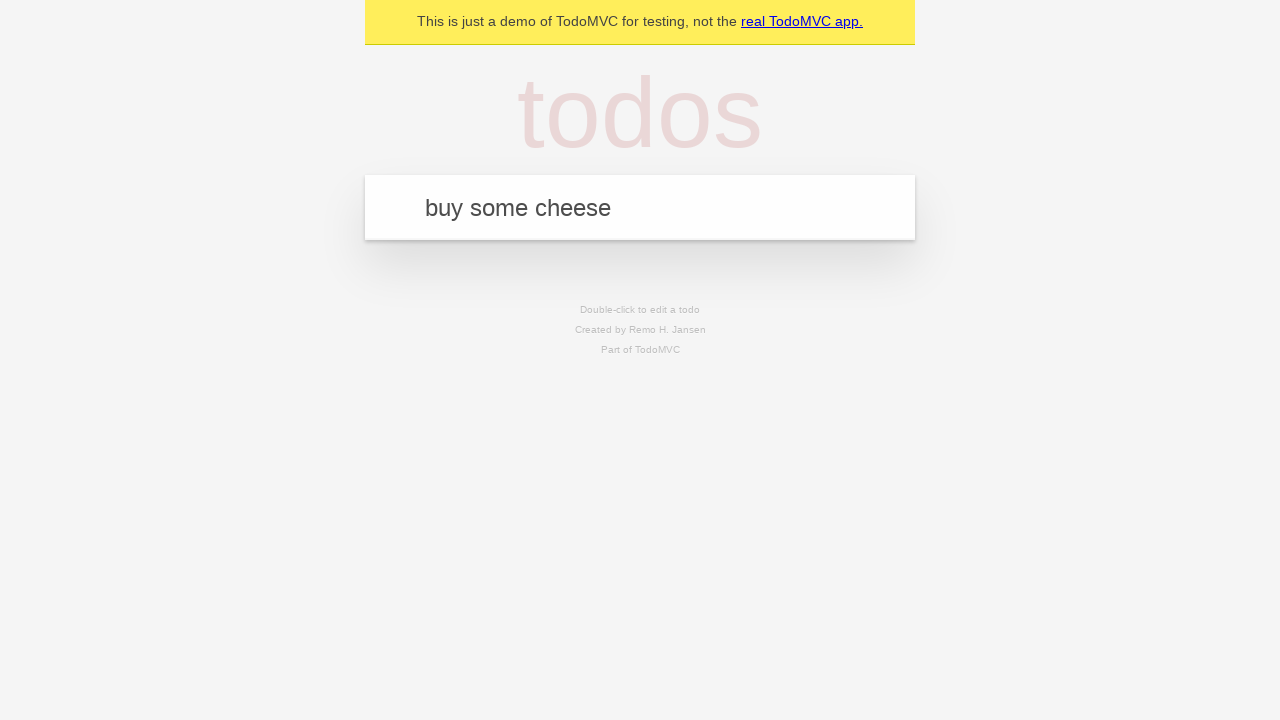

Pressed Enter to add todo 'buy some cheese' on internal:attr=[placeholder="What needs to be done?"i]
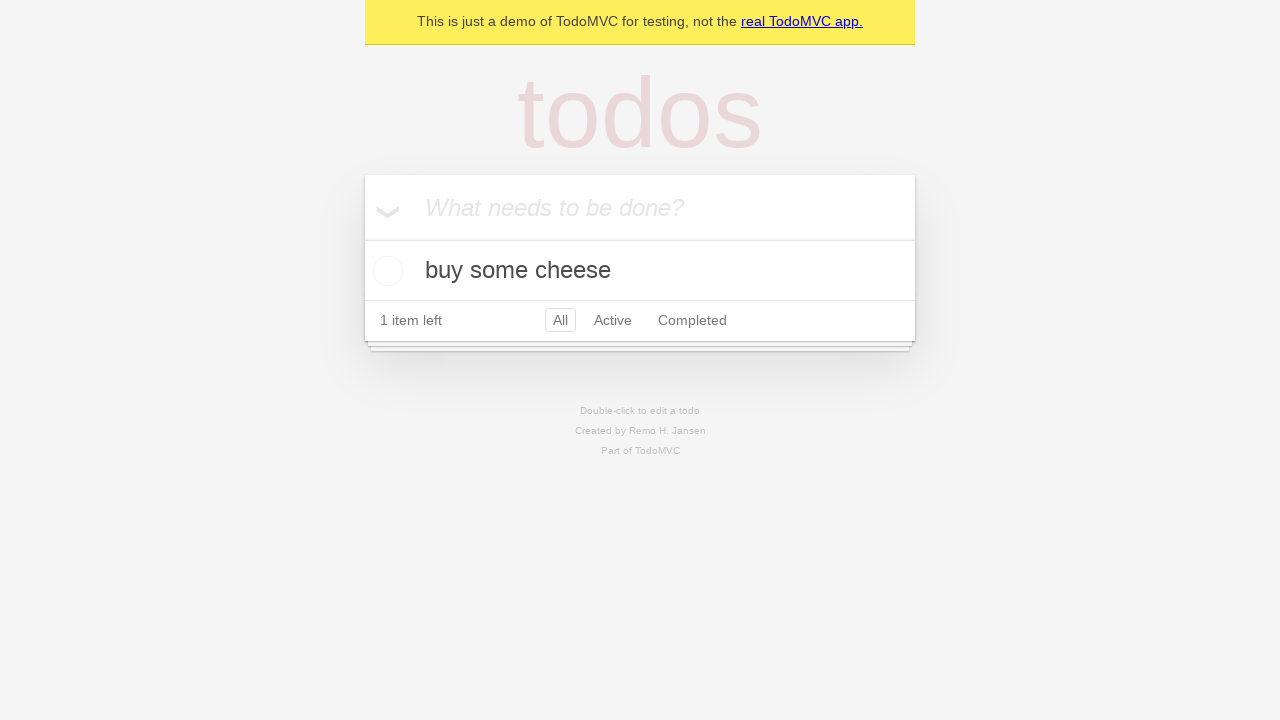

Filled todo input with 'feed the cat' on internal:attr=[placeholder="What needs to be done?"i]
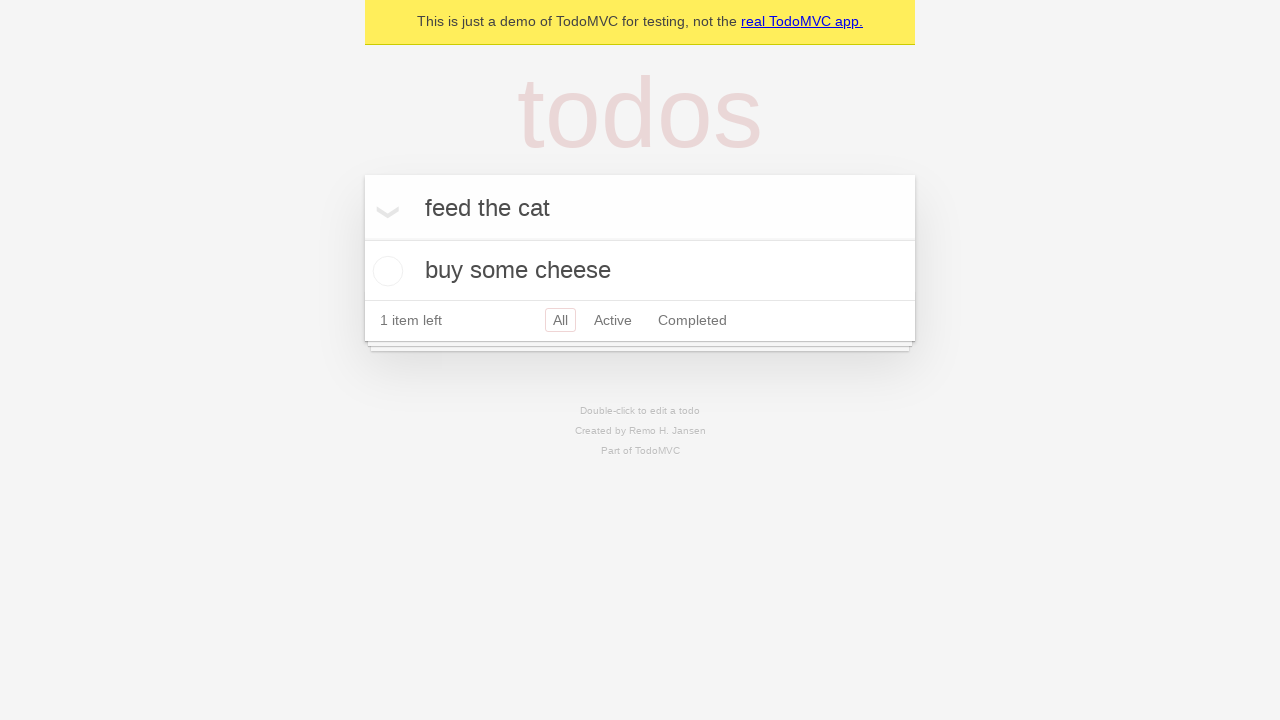

Pressed Enter to add todo 'feed the cat' on internal:attr=[placeholder="What needs to be done?"i]
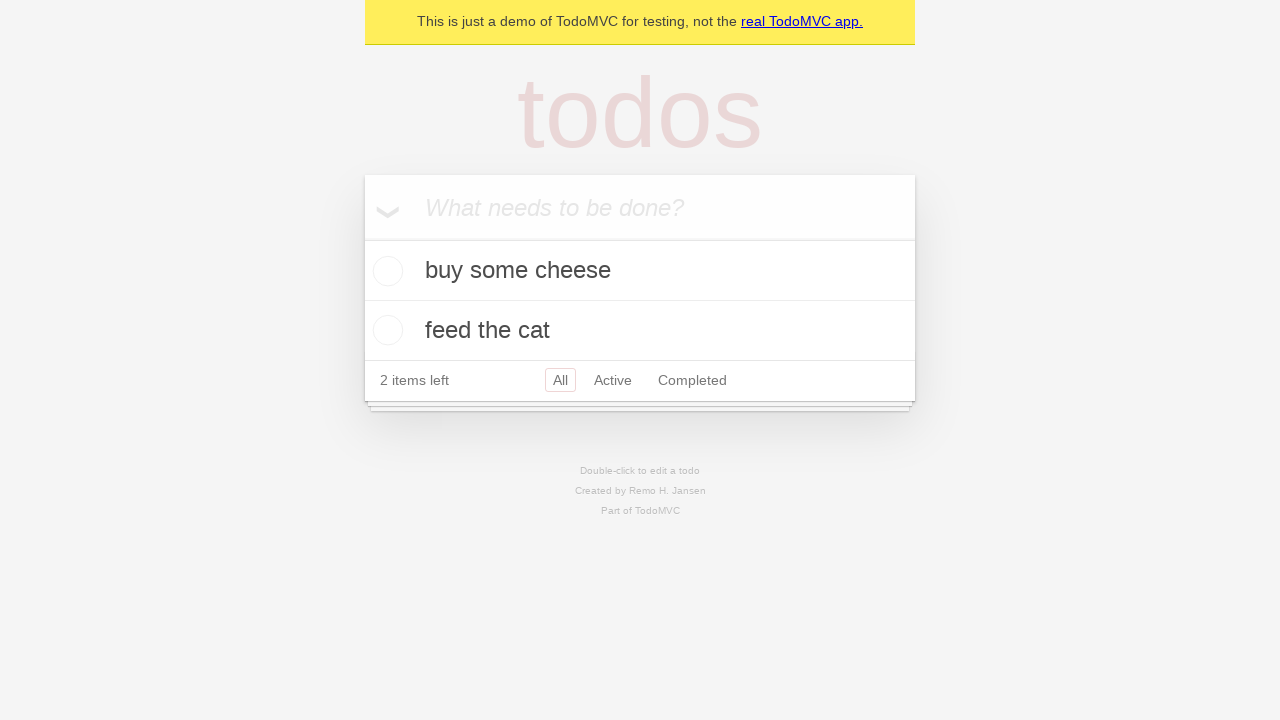

Filled todo input with 'book a doctors appointment' on internal:attr=[placeholder="What needs to be done?"i]
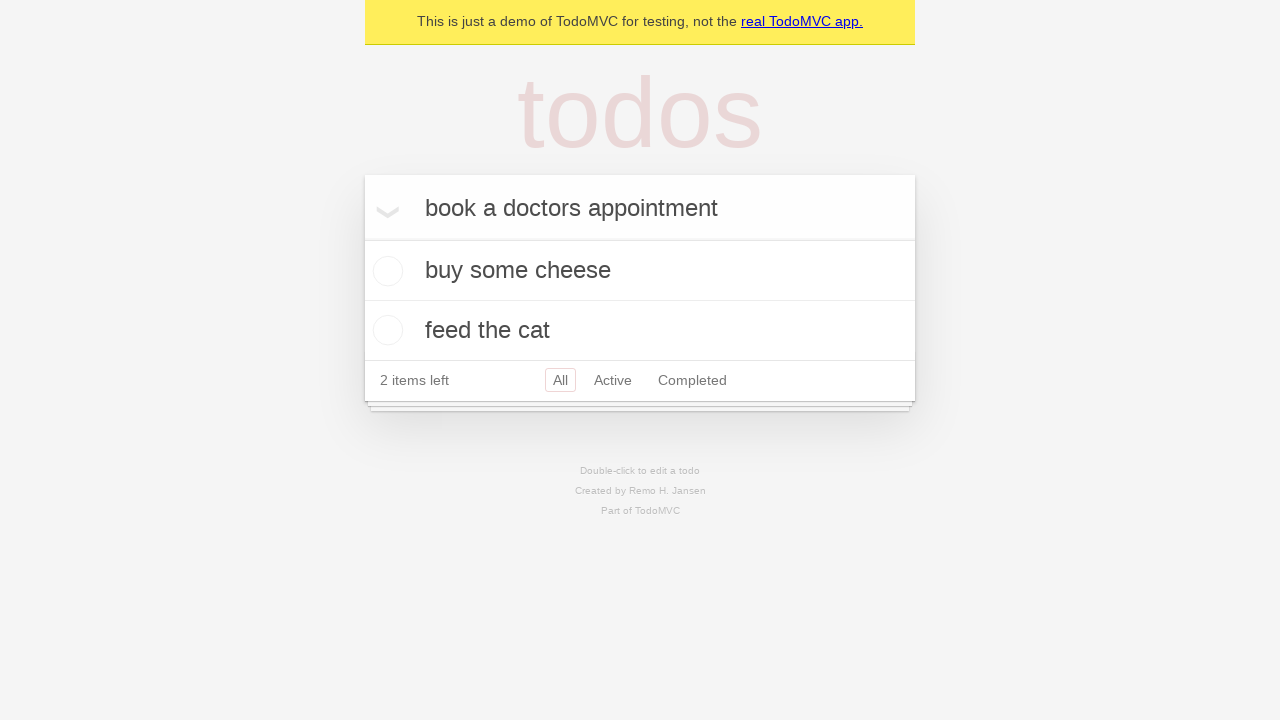

Pressed Enter to add todo 'book a doctors appointment' on internal:attr=[placeholder="What needs to be done?"i]
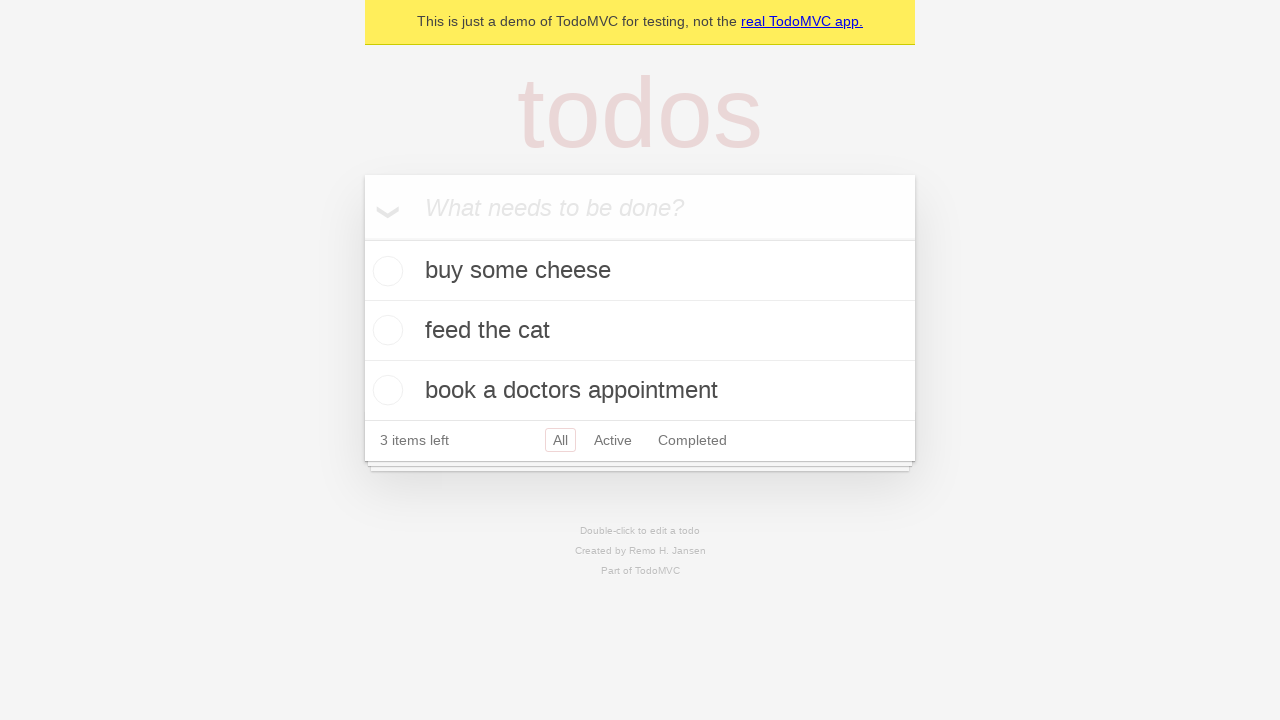

Checked the second todo item to mark it as completed at (385, 330) on internal:testid=[data-testid="todo-item"s] >> nth=1 >> internal:role=checkbox
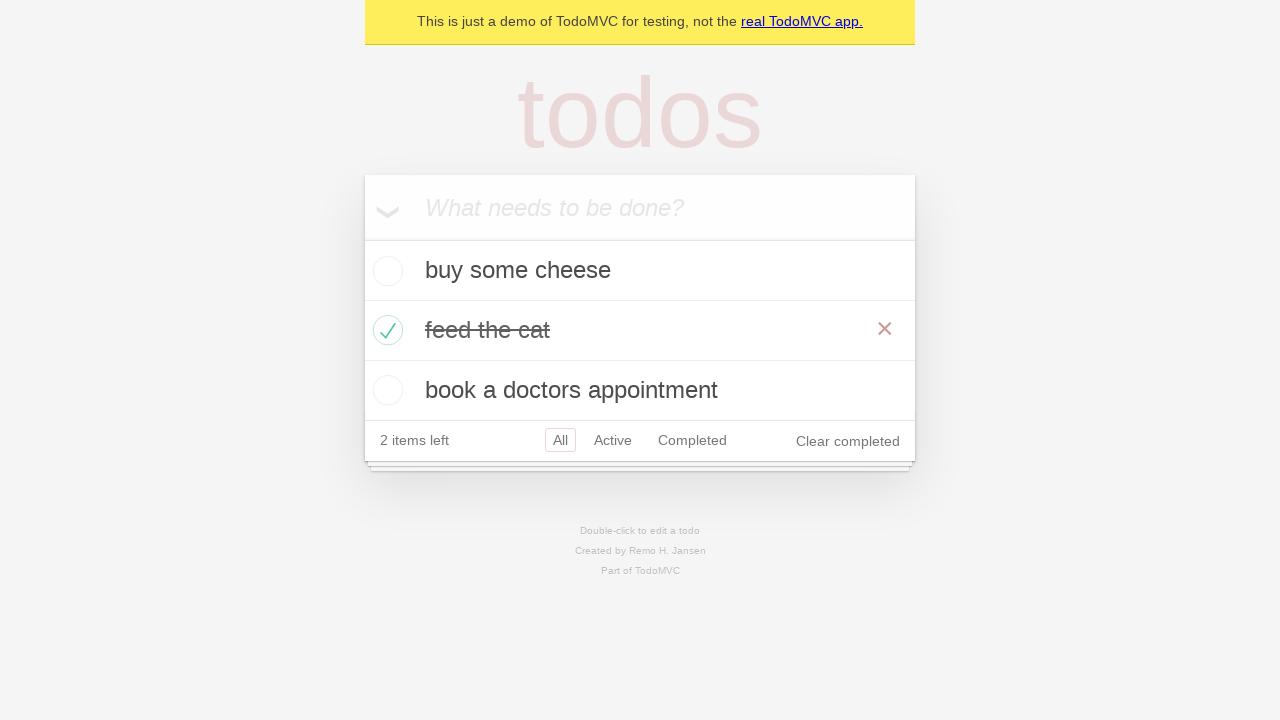

Clicked 'Clear completed' button to remove completed items at (848, 441) on internal:role=button[name="Clear completed"i]
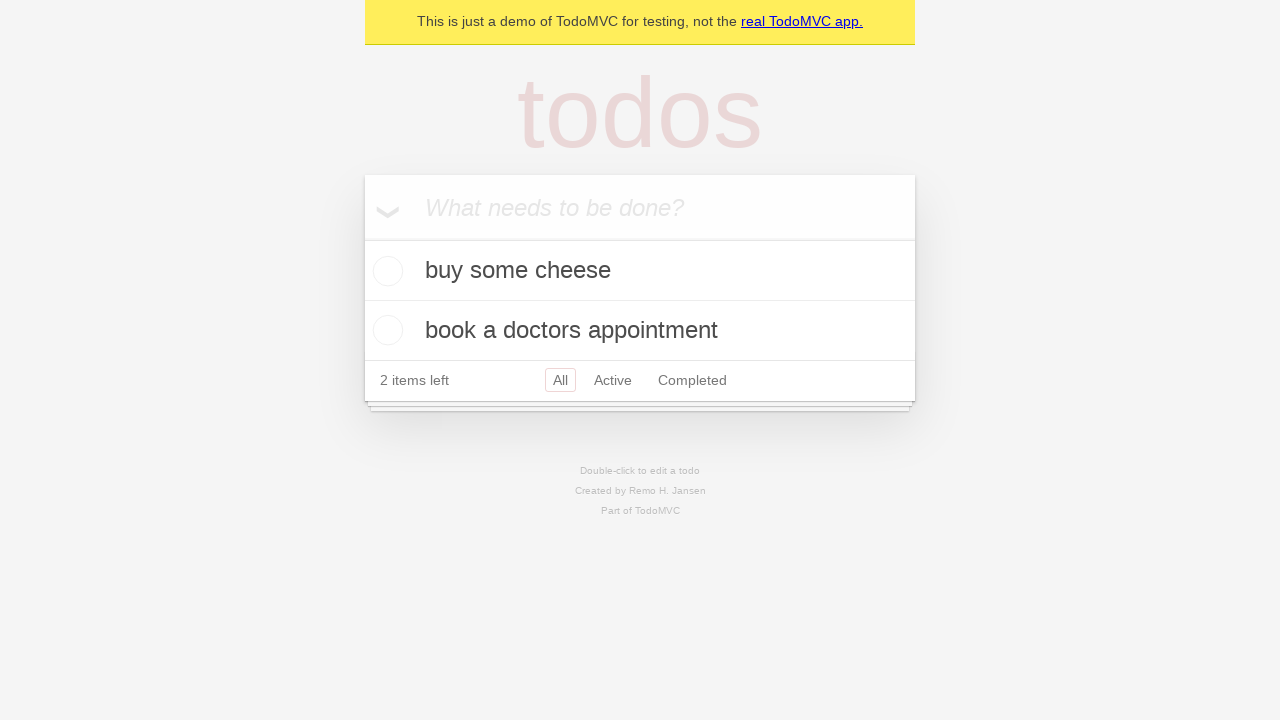

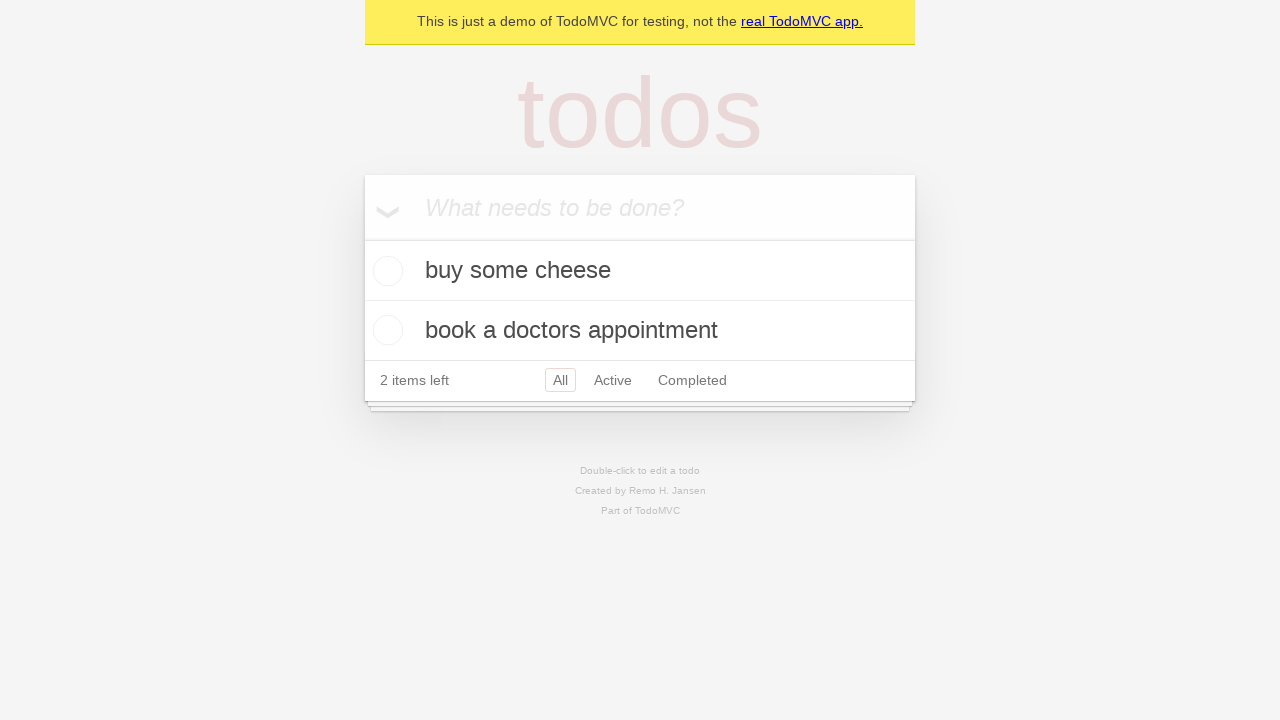